Tests checkbox functionality by navigating to checkbox page and interacting with checkboxes

Starting URL: https://the-internet.herokuapp.com/

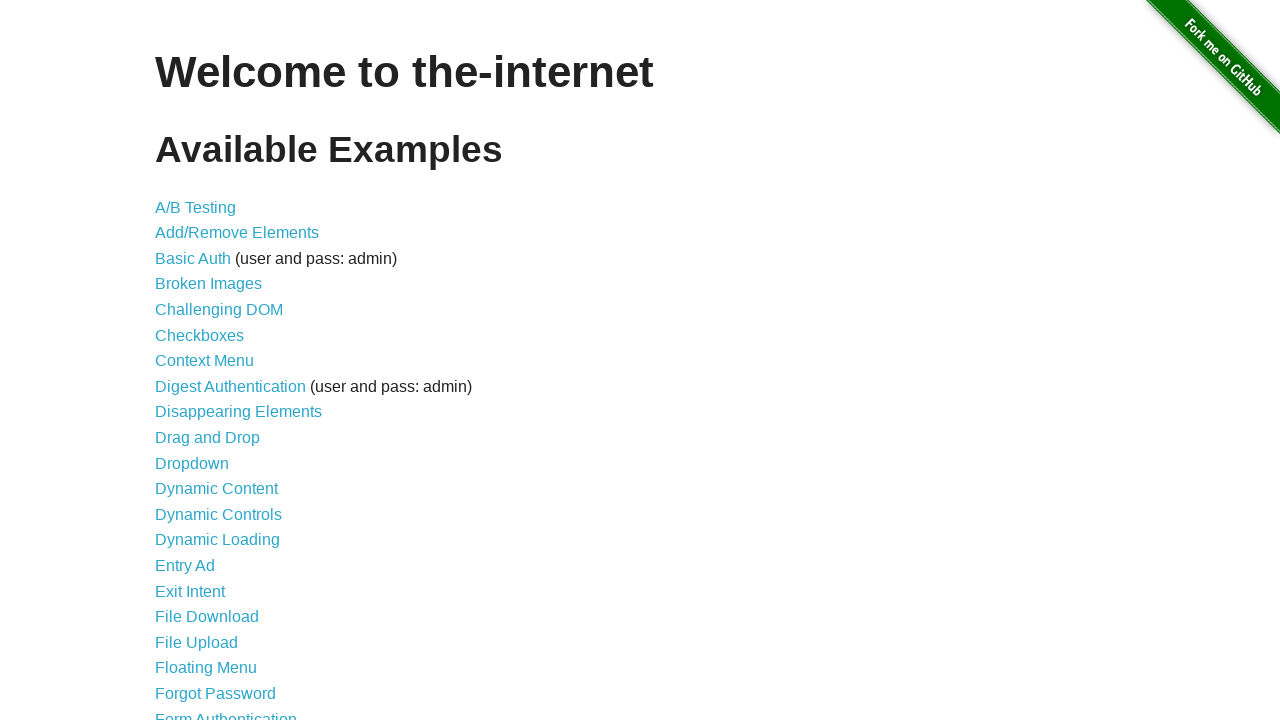

Clicked checkbox link to navigate to checkbox page at (200, 335) on a[href='/checkboxes']
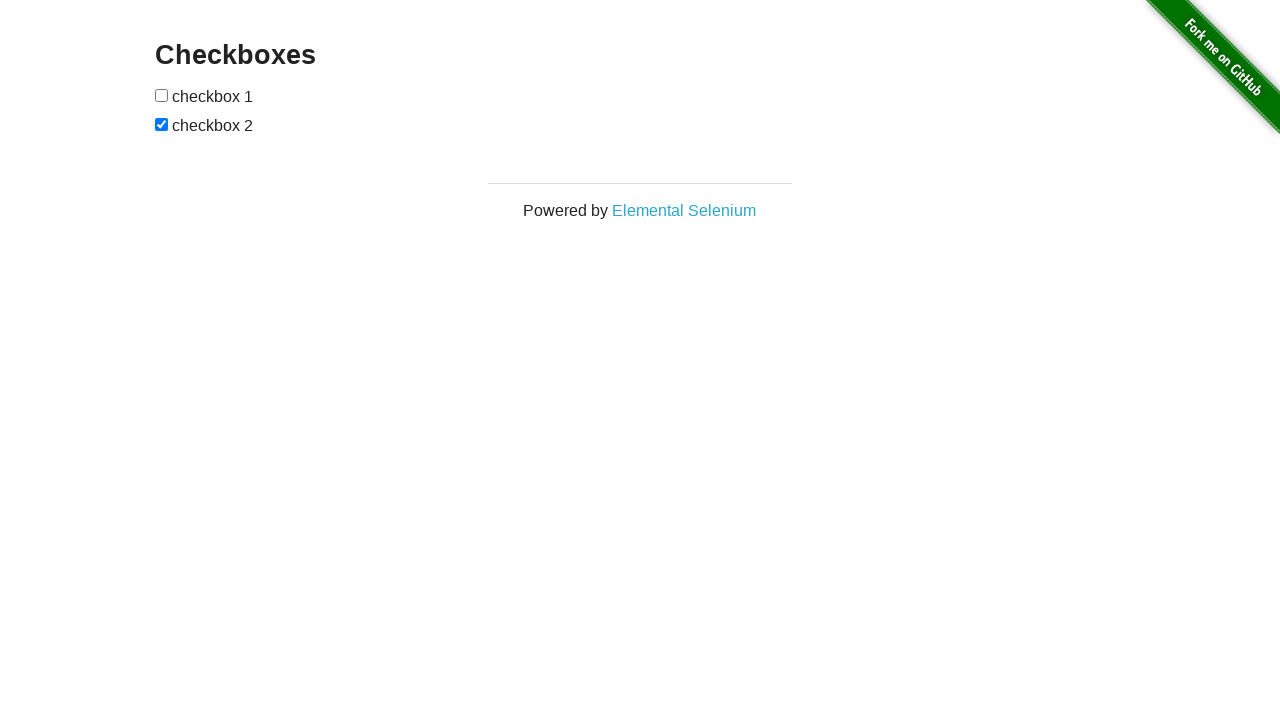

Checkboxes loaded and became visible
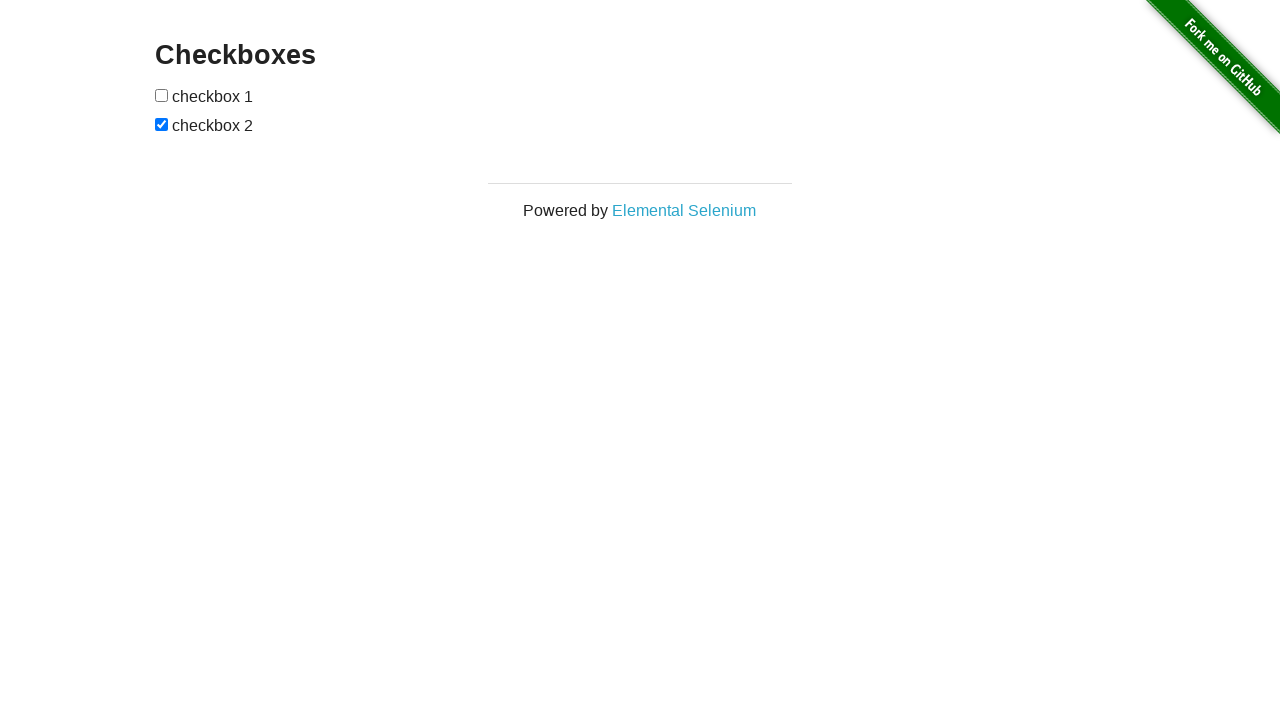

Toggled first checkbox at (162, 95) on input[type='checkbox']:first-child
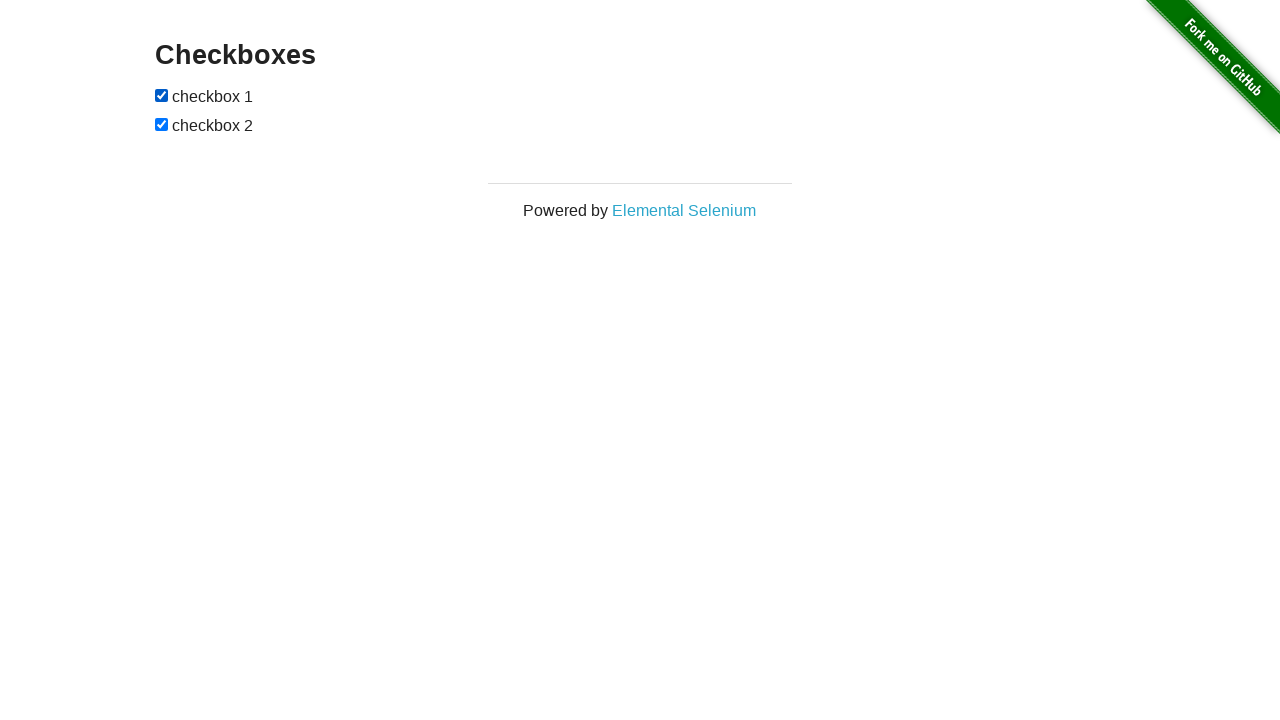

Toggled second checkbox at (162, 124) on input[type='checkbox']:last-child
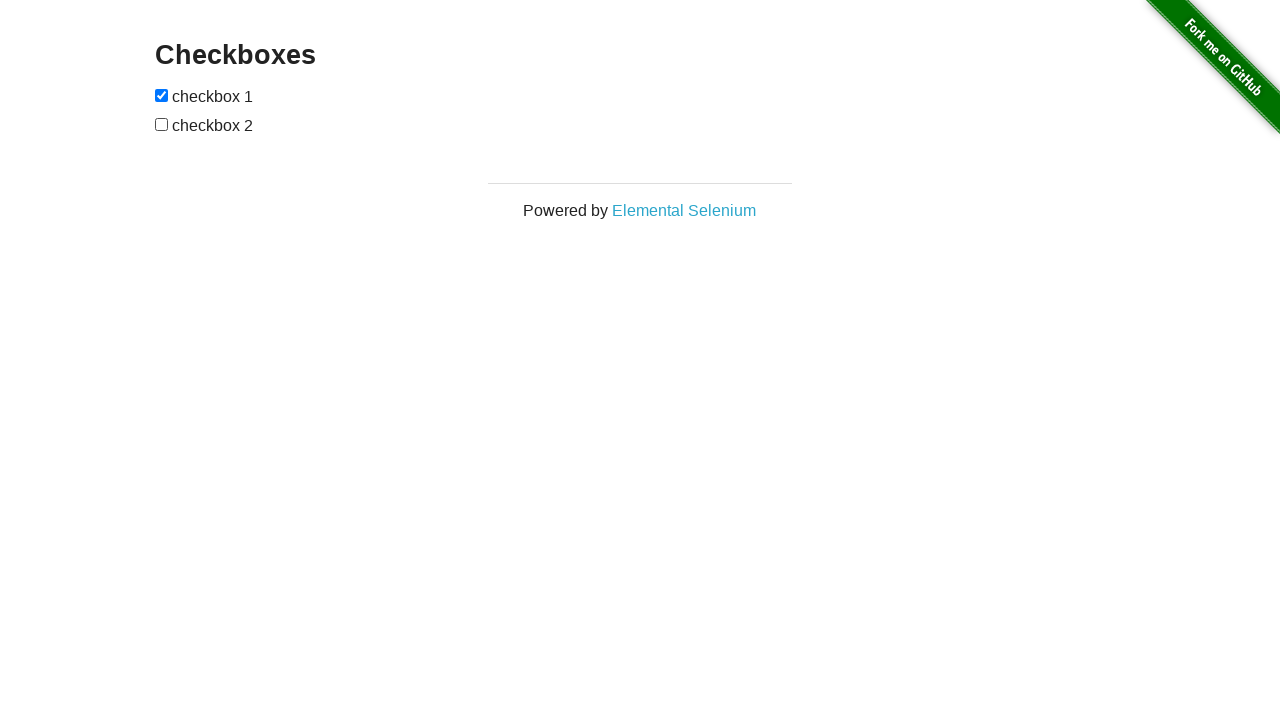

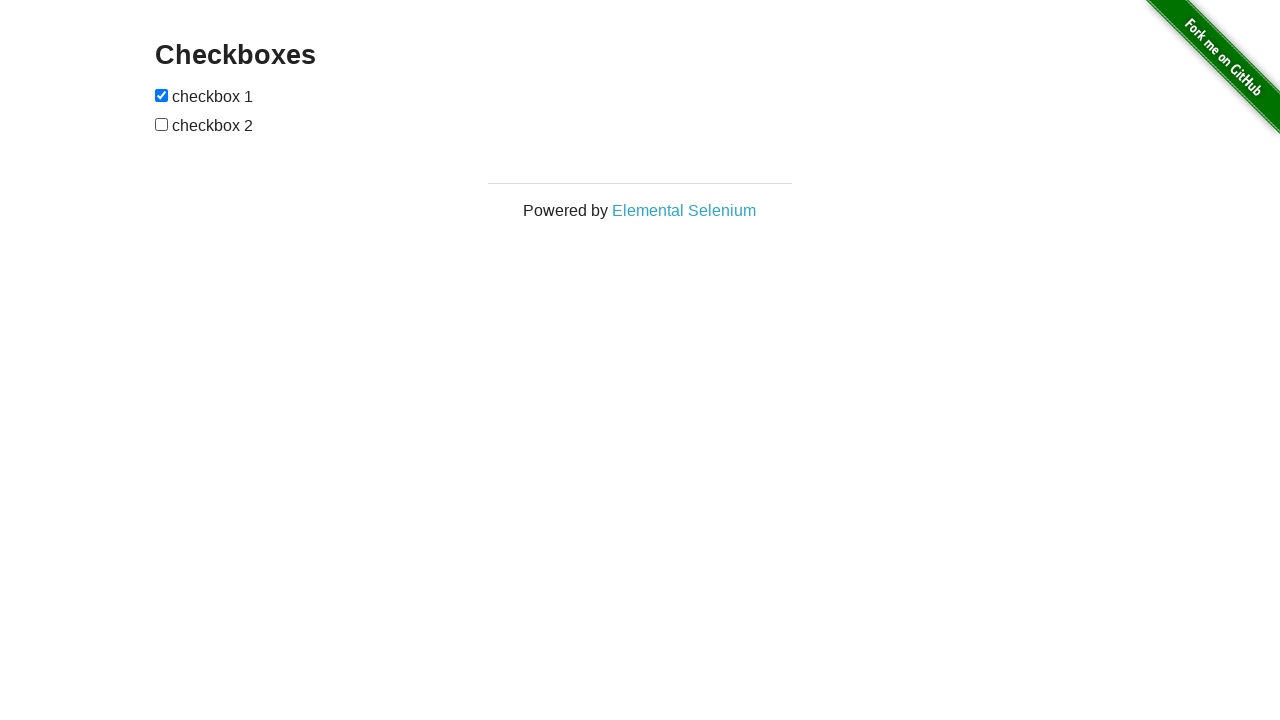